Tests a wanted person entry form by filling in header, MKE, OAI, and name fields, submitting the form, verifying error messages appear, and then clearing the form.

Starting URL: https://devmountain-qa.github.io/enter-wanted/1.4_Assignment/index.html

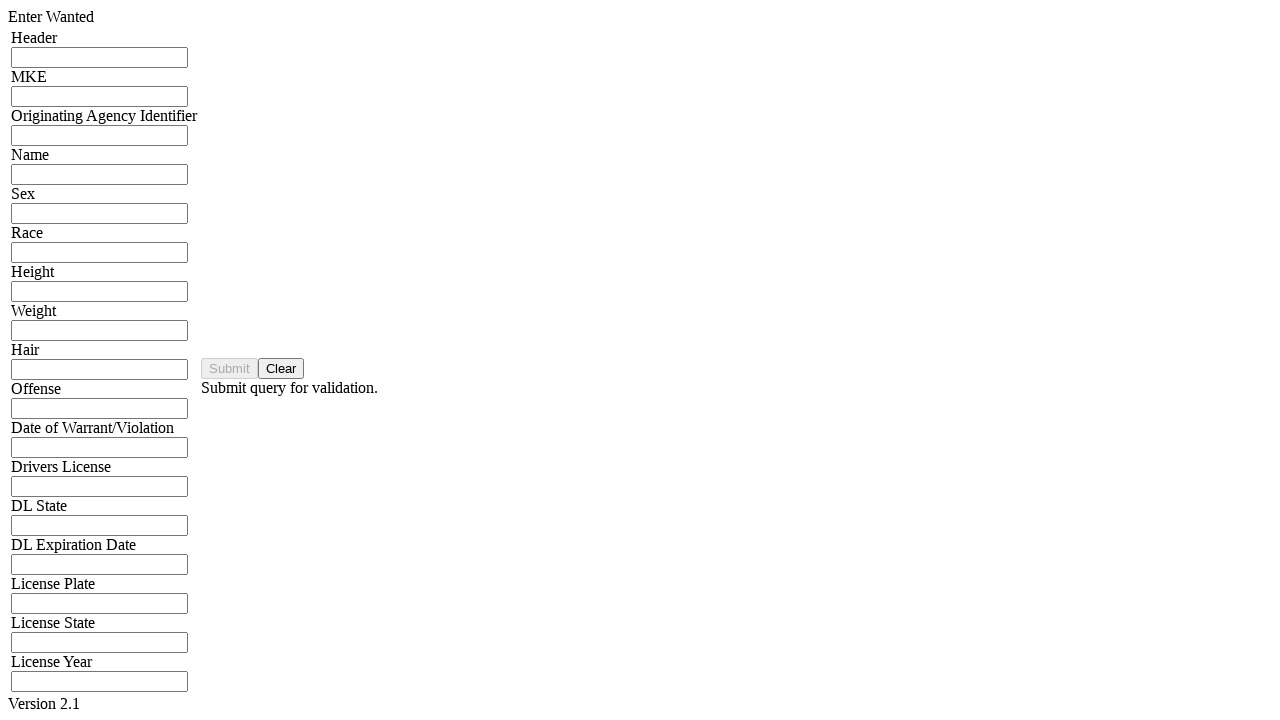

Filled header input field with 'HDR12345678' on input[name="hdrInput"]
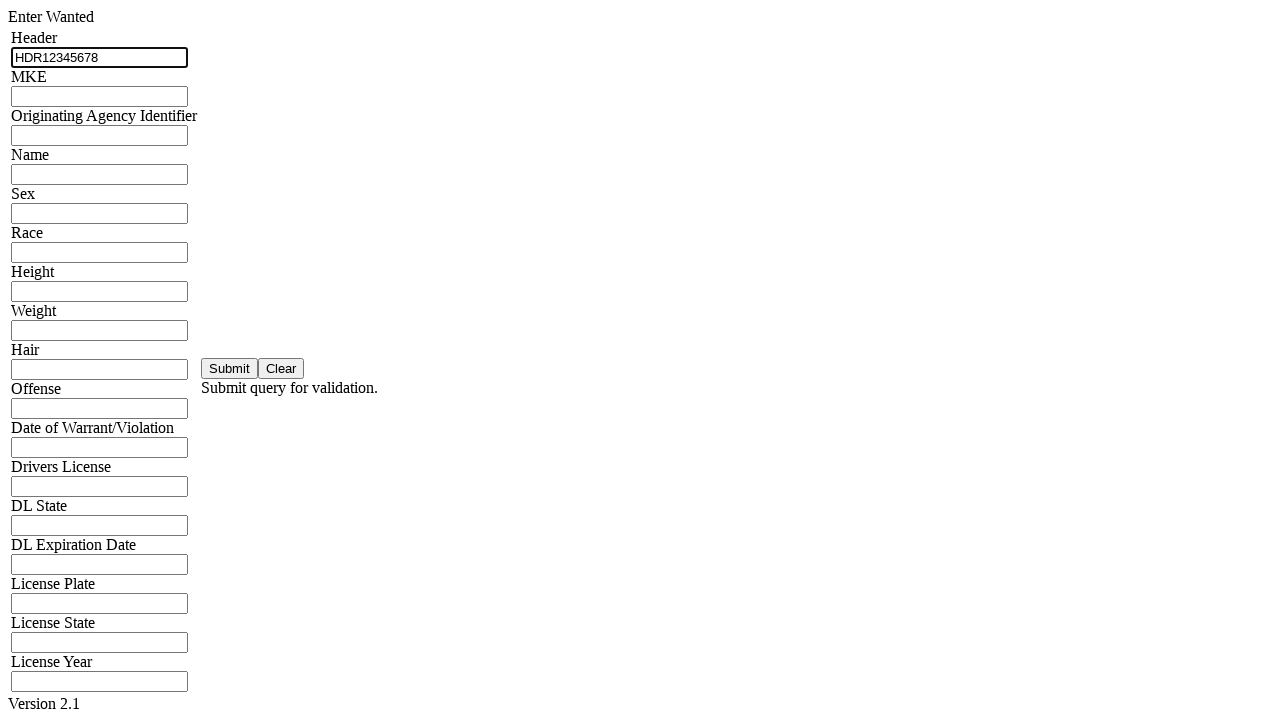

Filled MKE input field with 'MKE001' on input[name="mkeInput"]
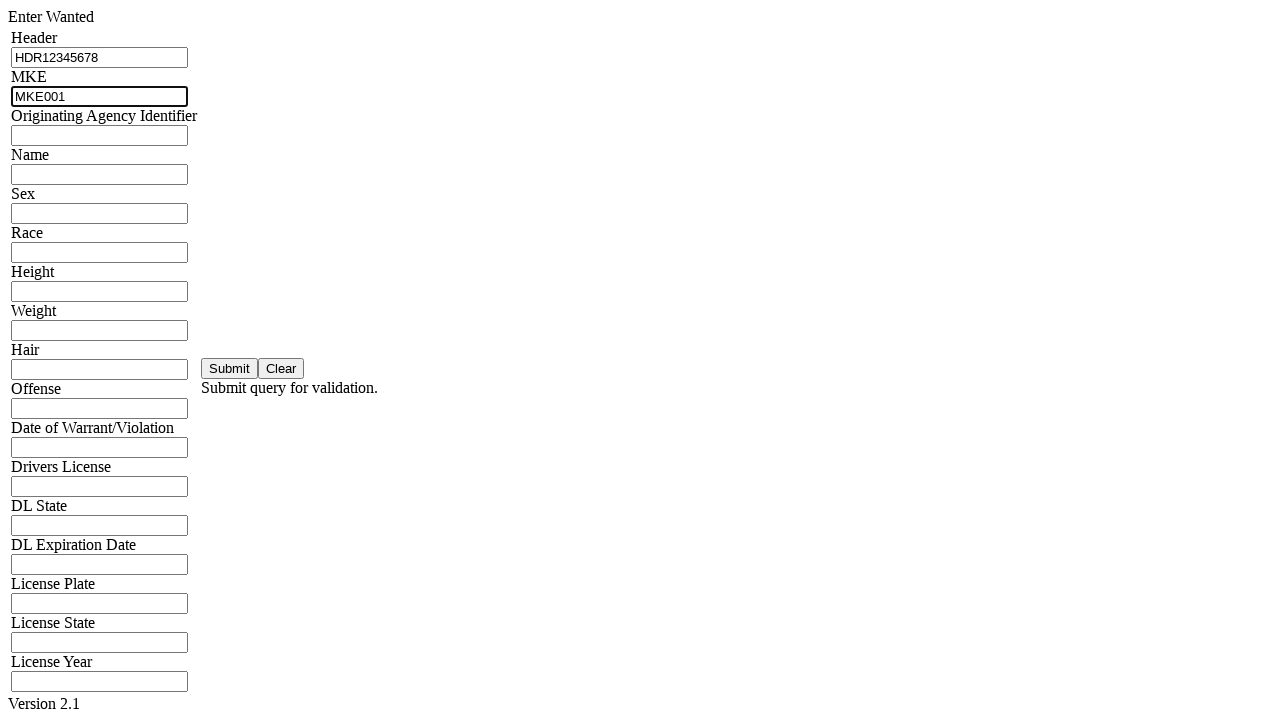

Filled OAI/ORI input field with 'ORI12345' on input[name="oriInput"]
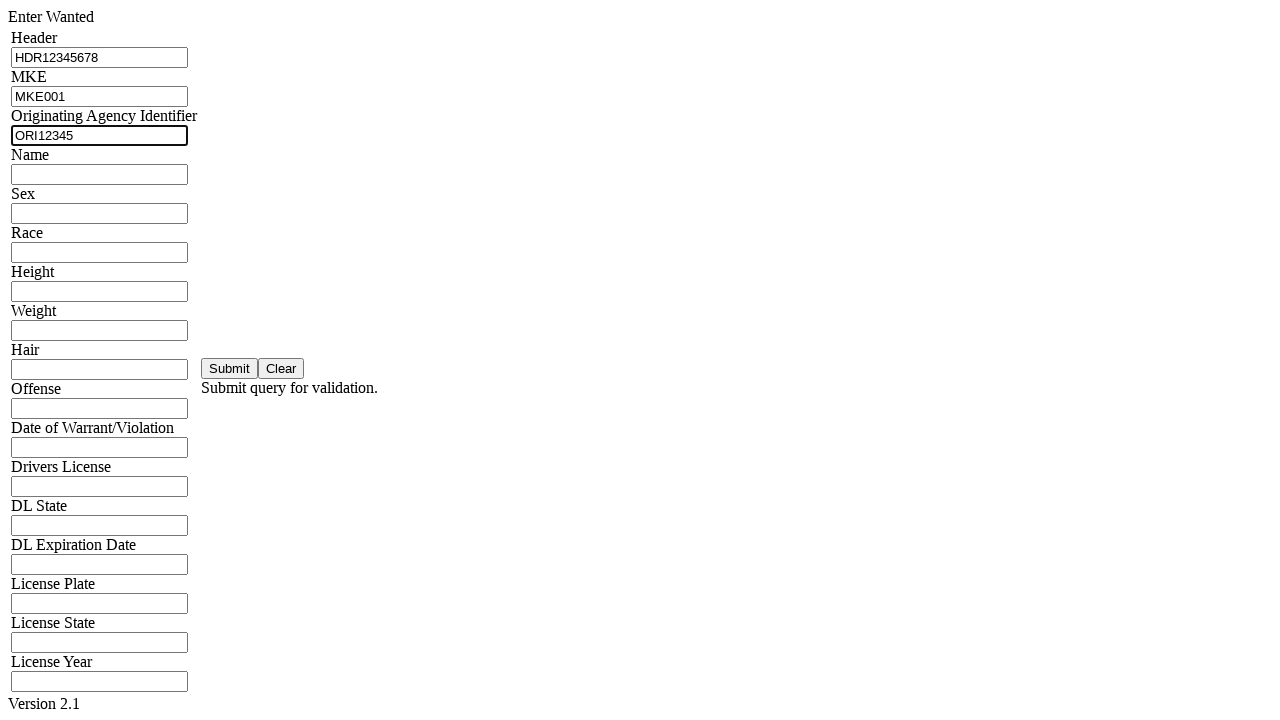

Filled name input field with 'John Doe' on (//input[@class="inputField"])[4]
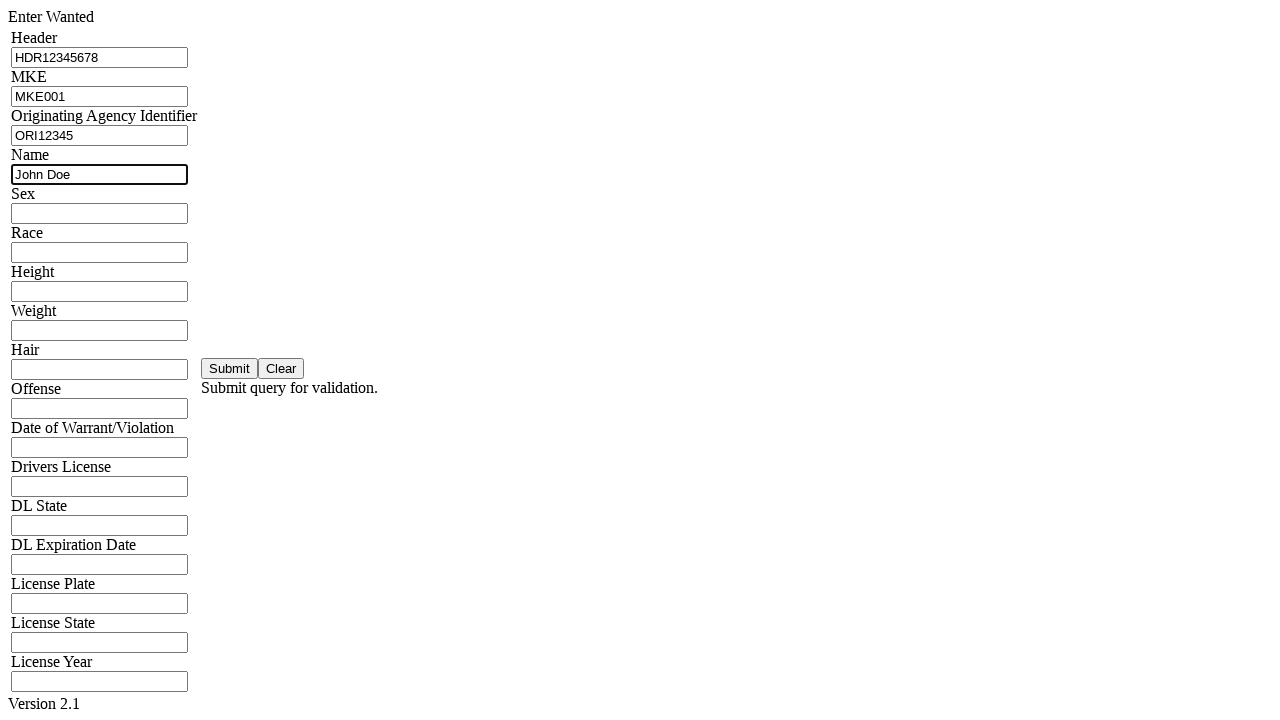

Clicked submit button to submit the form at (230, 368) on #saveBtn
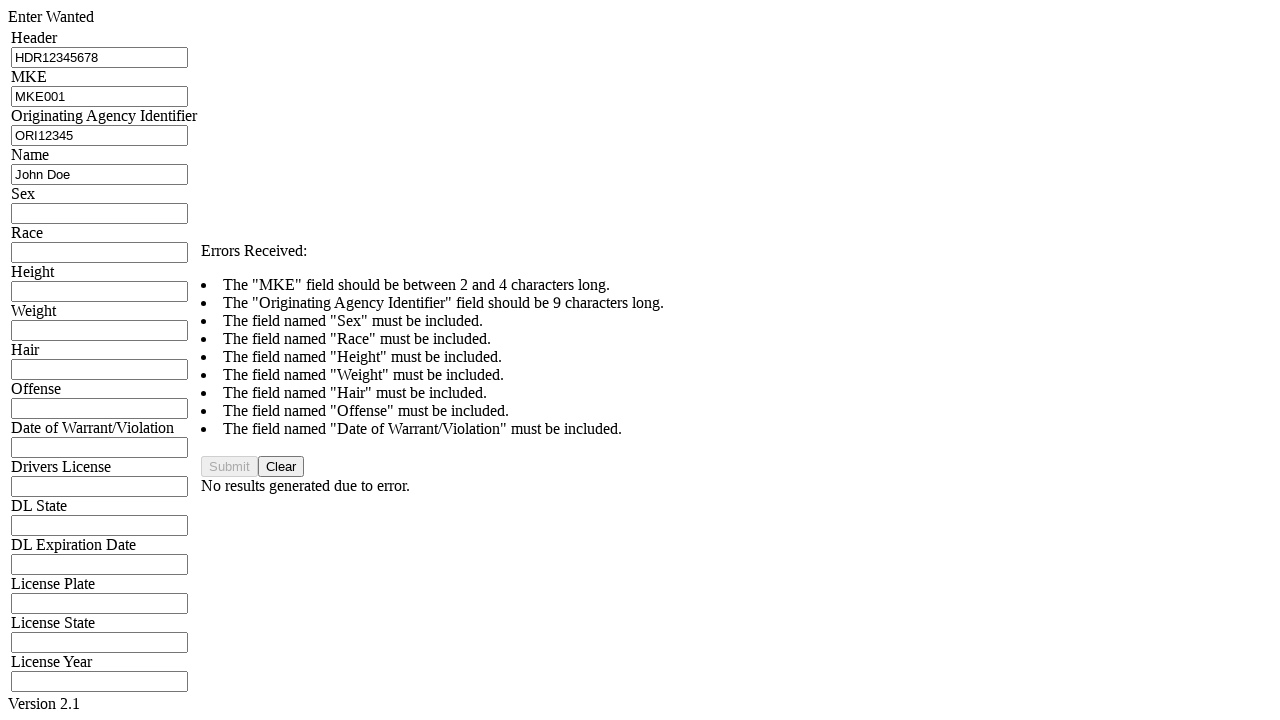

Error message element loaded
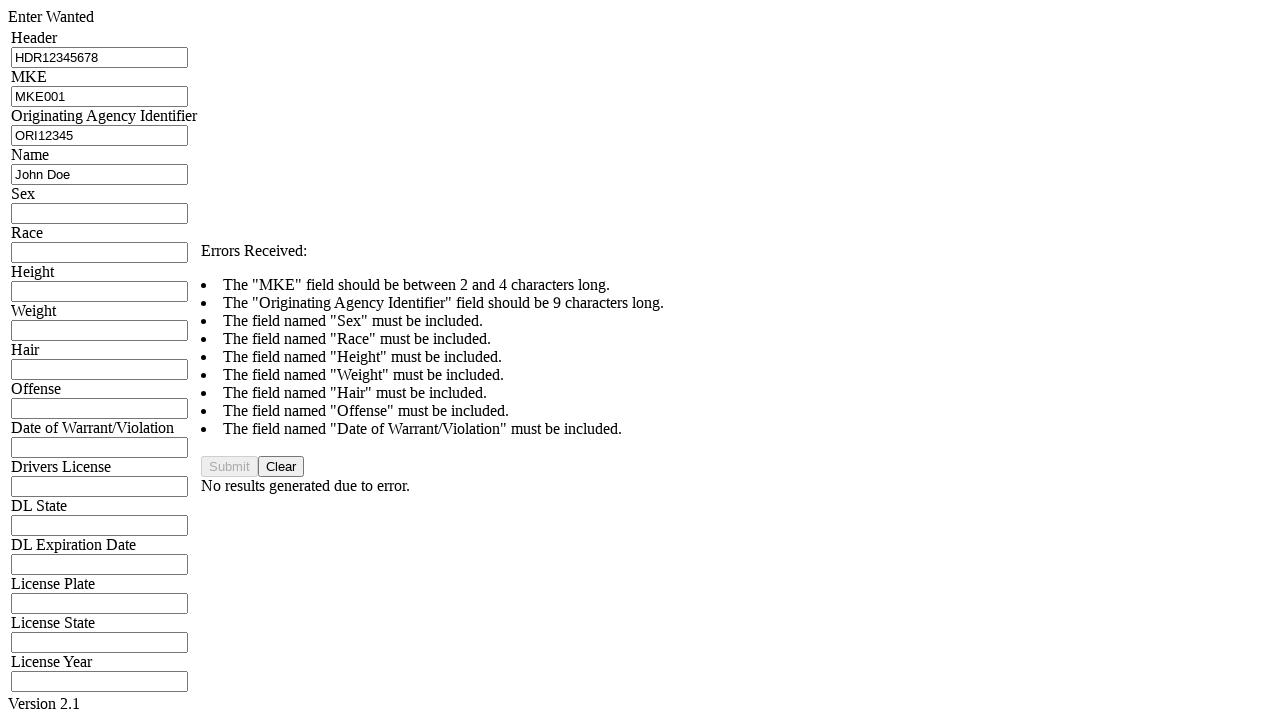

Retrieved error message text content
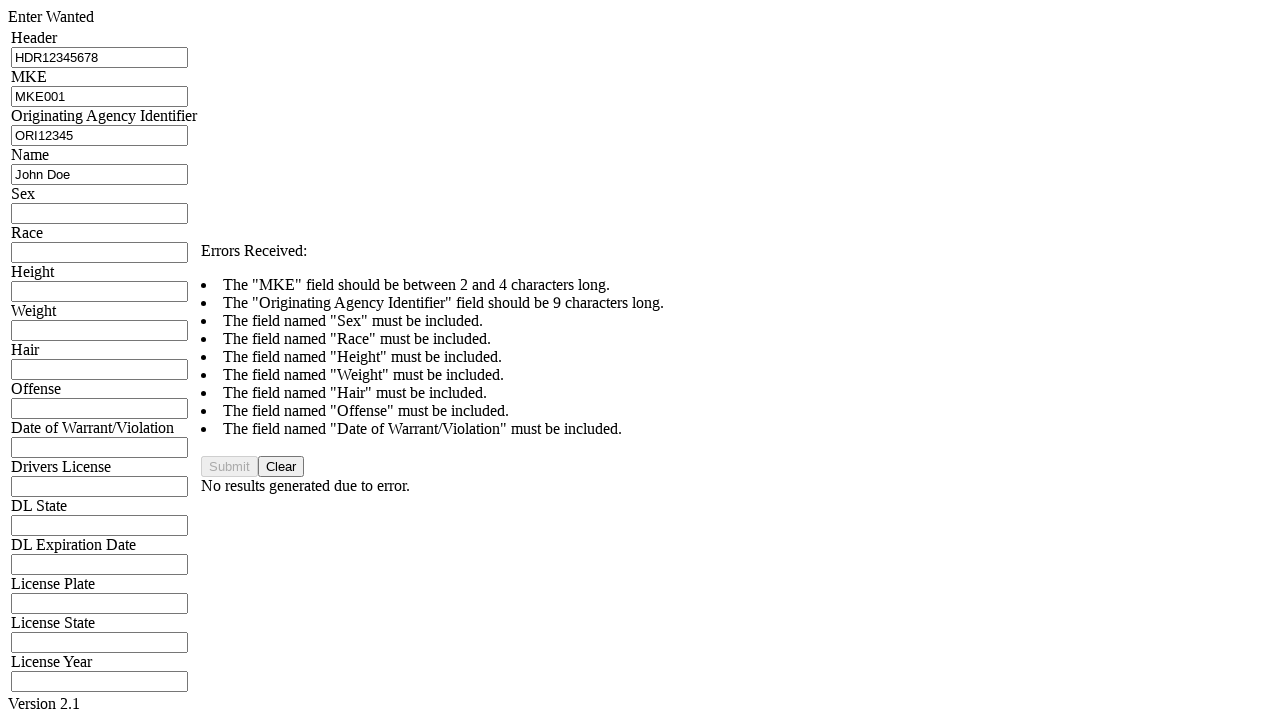

Verified 'Errors Received:' message is present in error element
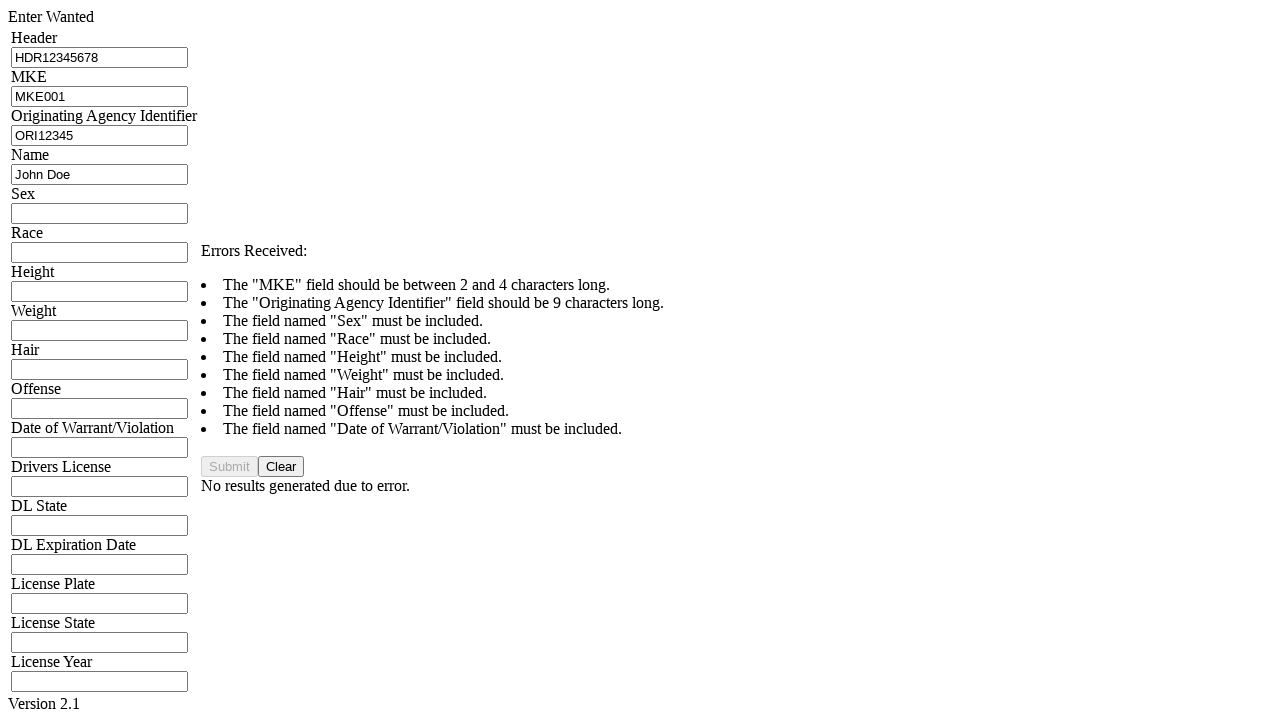

Clicked clear button to reset the form at (281, 466) on #clearBtn
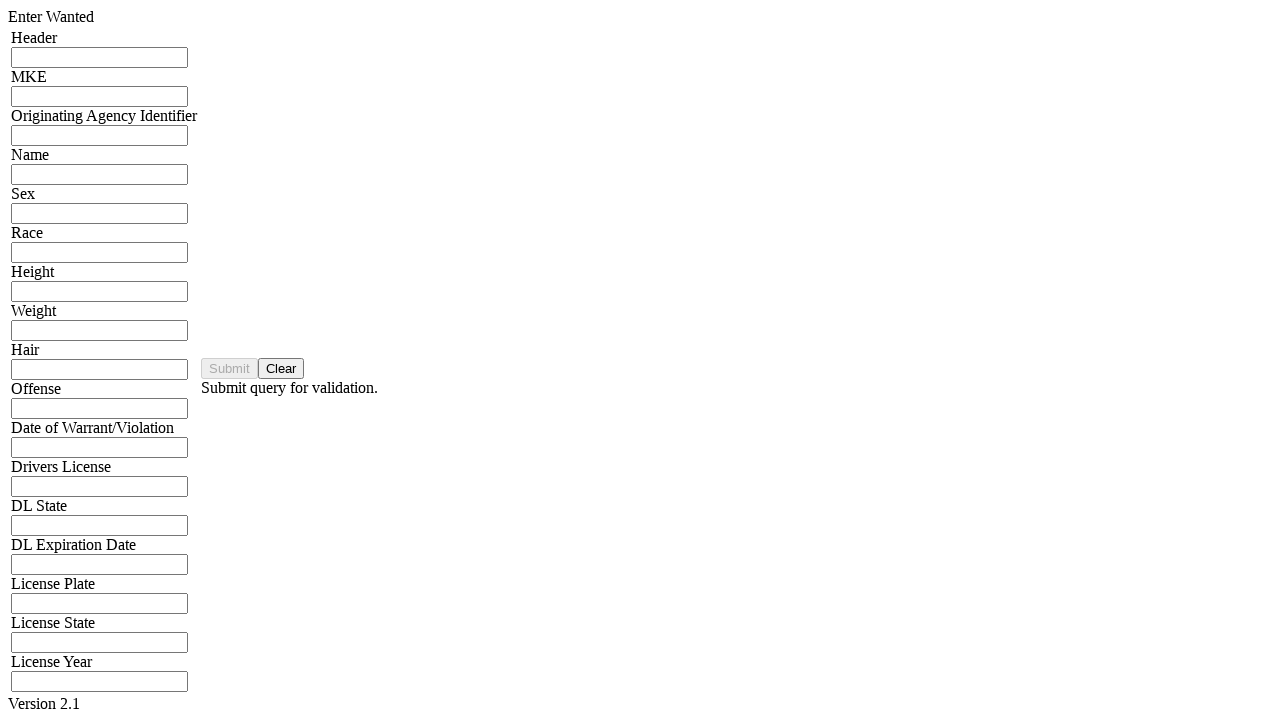

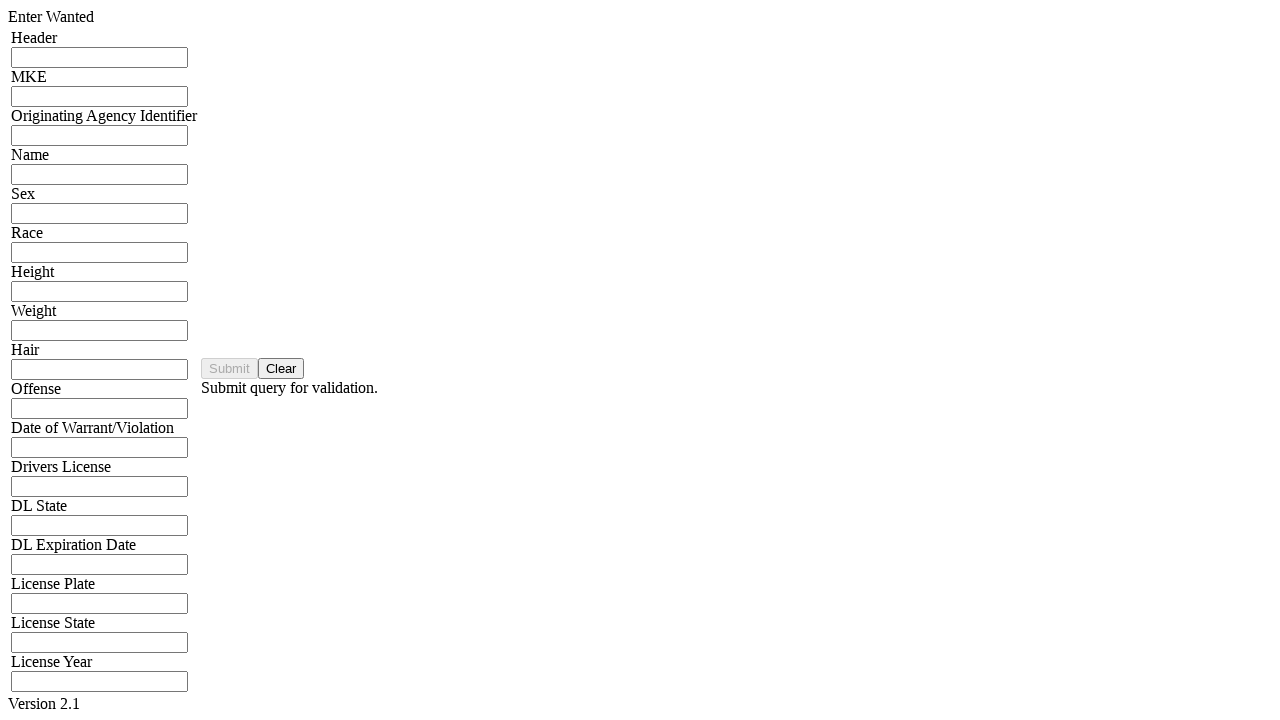